Selects the "Sketching" checkbox from the hobbies section of a student registration form

Starting URL: https://www.automationtestinginsider.com/2019/08/student-registration-form.html

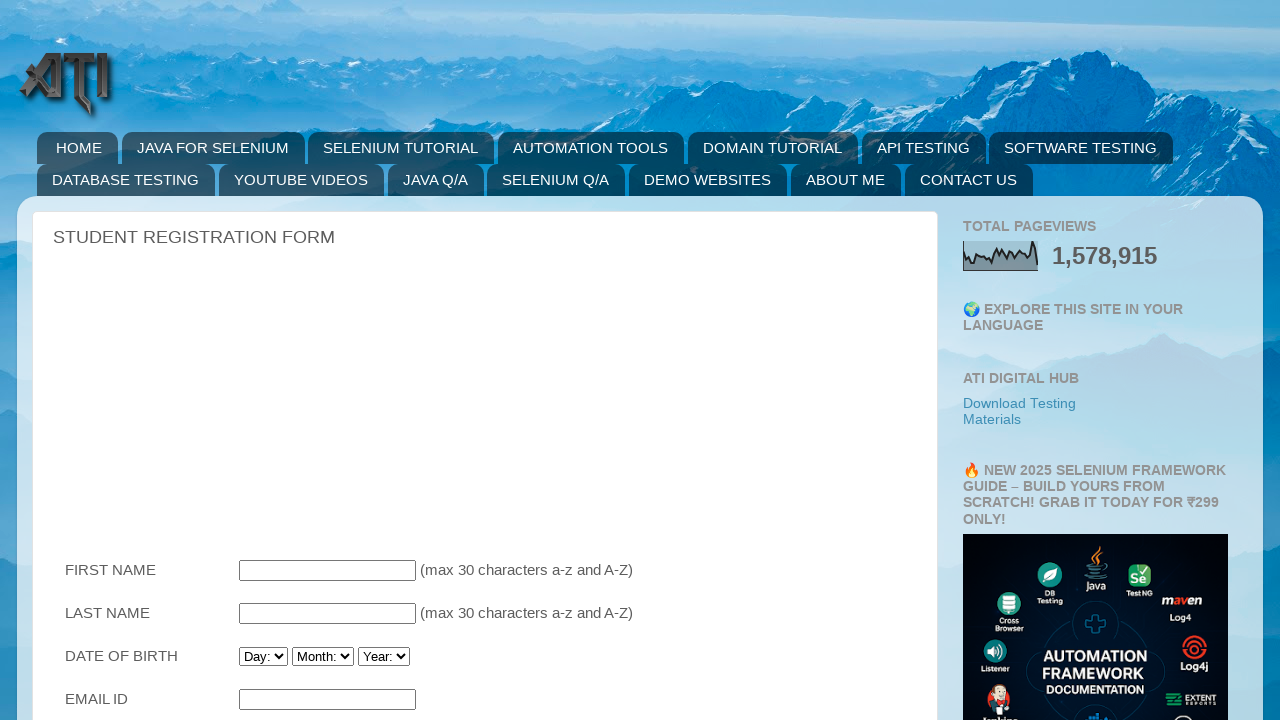

Scrolled to hobbies section
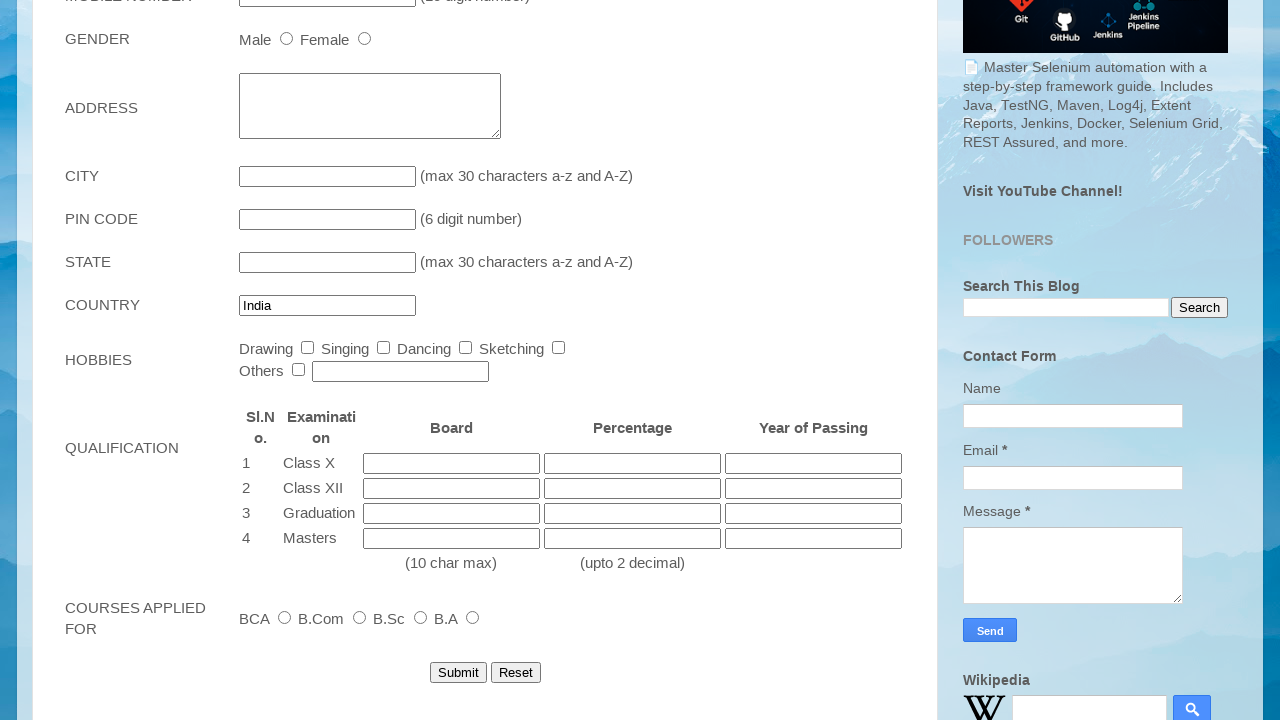

Located all hobby checkboxes
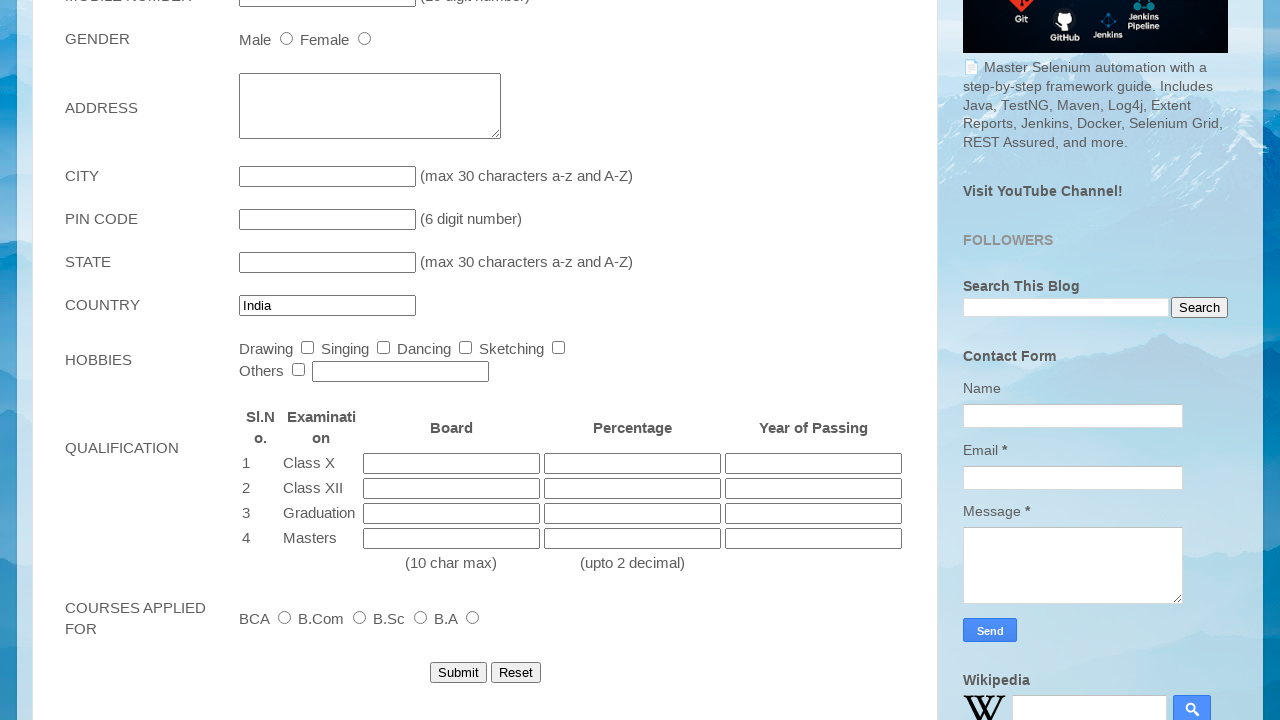

Selected the Sketching checkbox from hobbies section at (558, 348) on xpath=//input[@name='Hobby' and @type='checkbox'] >> nth=3
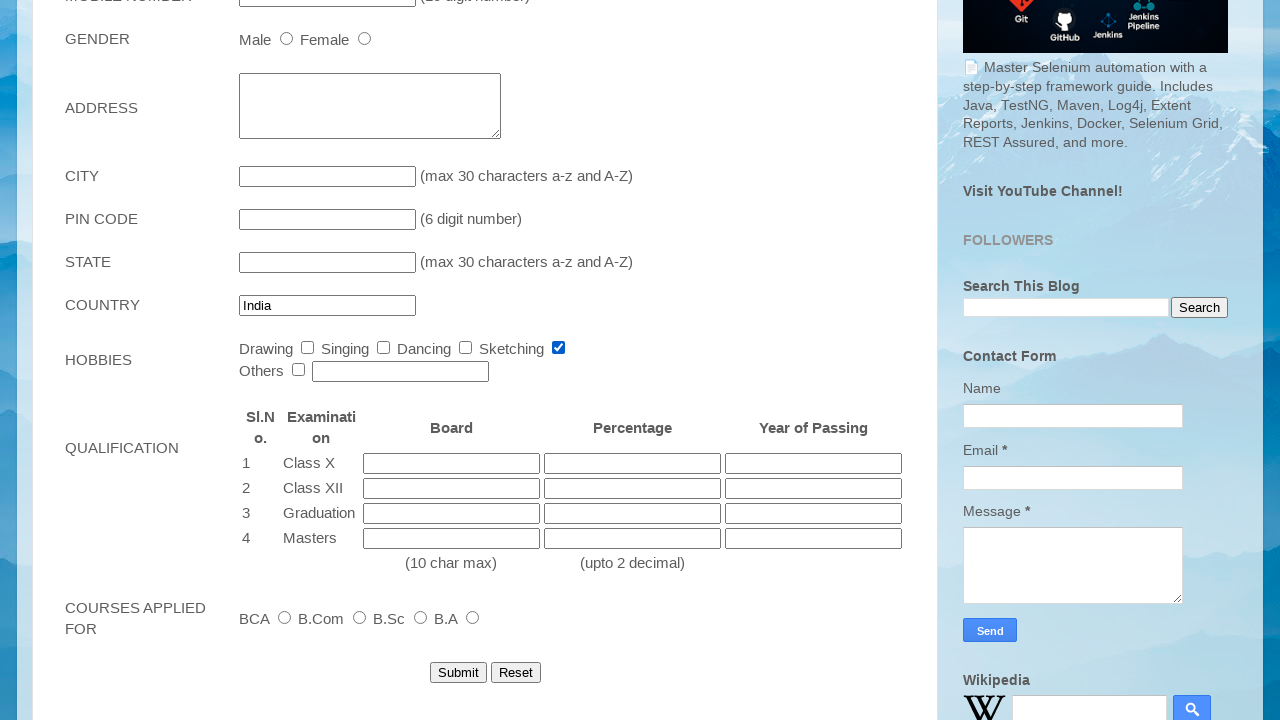

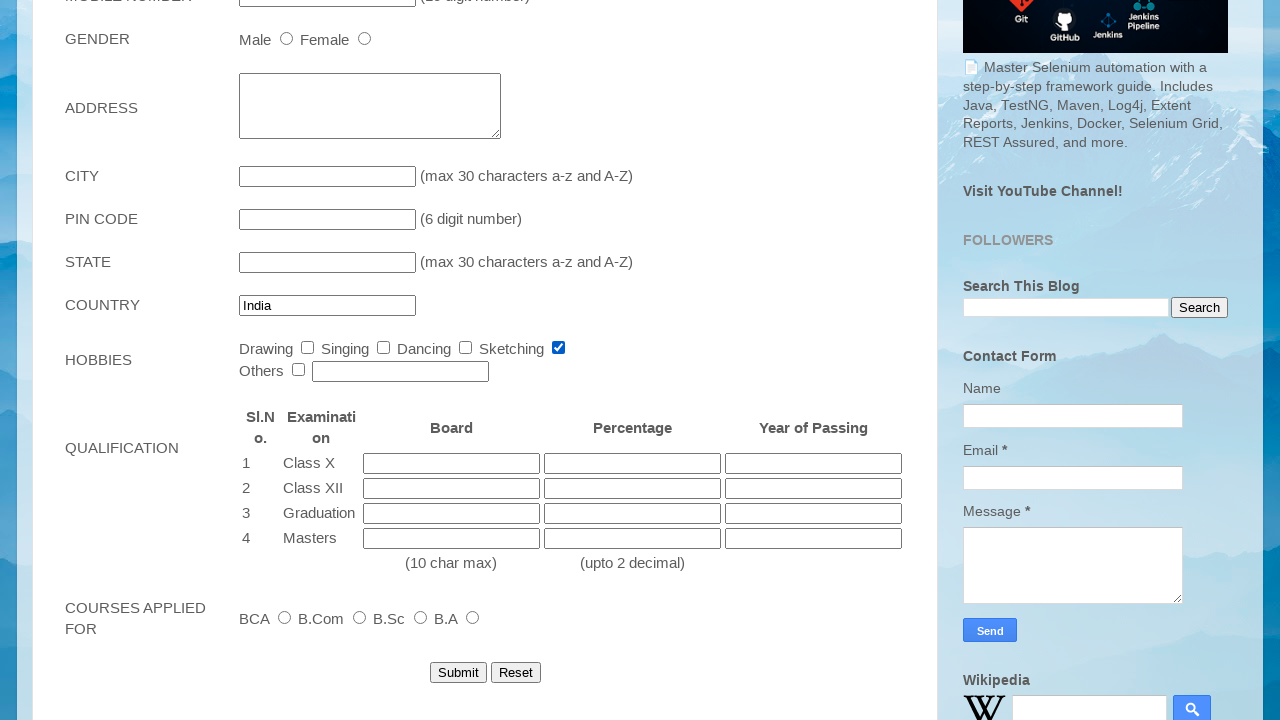